Tests e-commerce cart functionality by adding specific products (Cucumber, Brocolli, Beetroot) to cart, proceeding to checkout, applying a promo code, and verifying the invalid code message is displayed.

Starting URL: https://rahulshettyacademy.com/seleniumPractise/

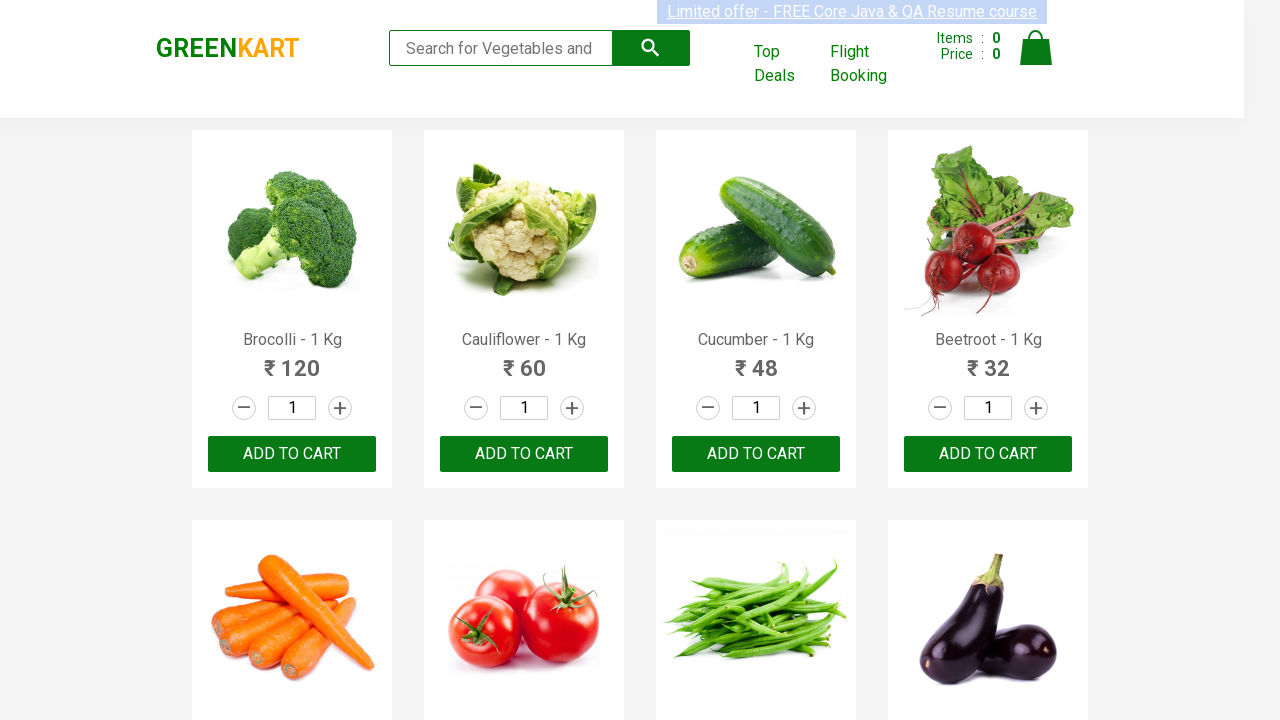

Waited for product list to load
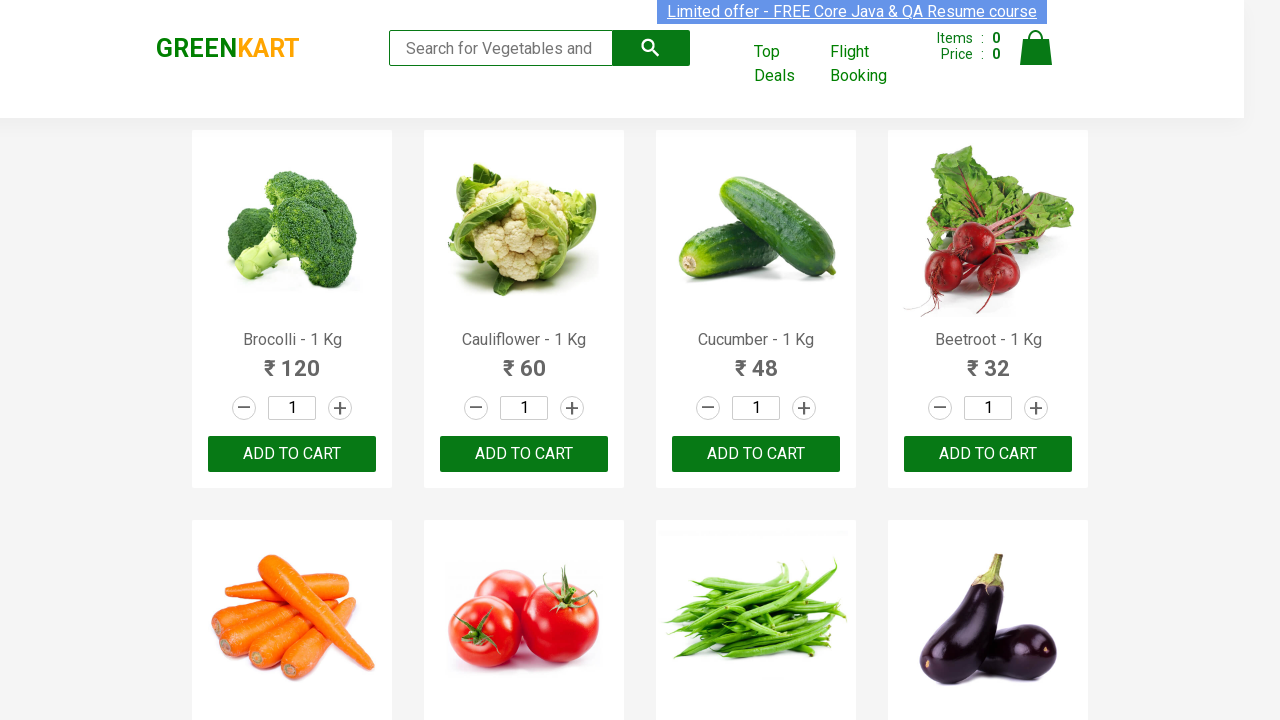

Retrieved all product name elements
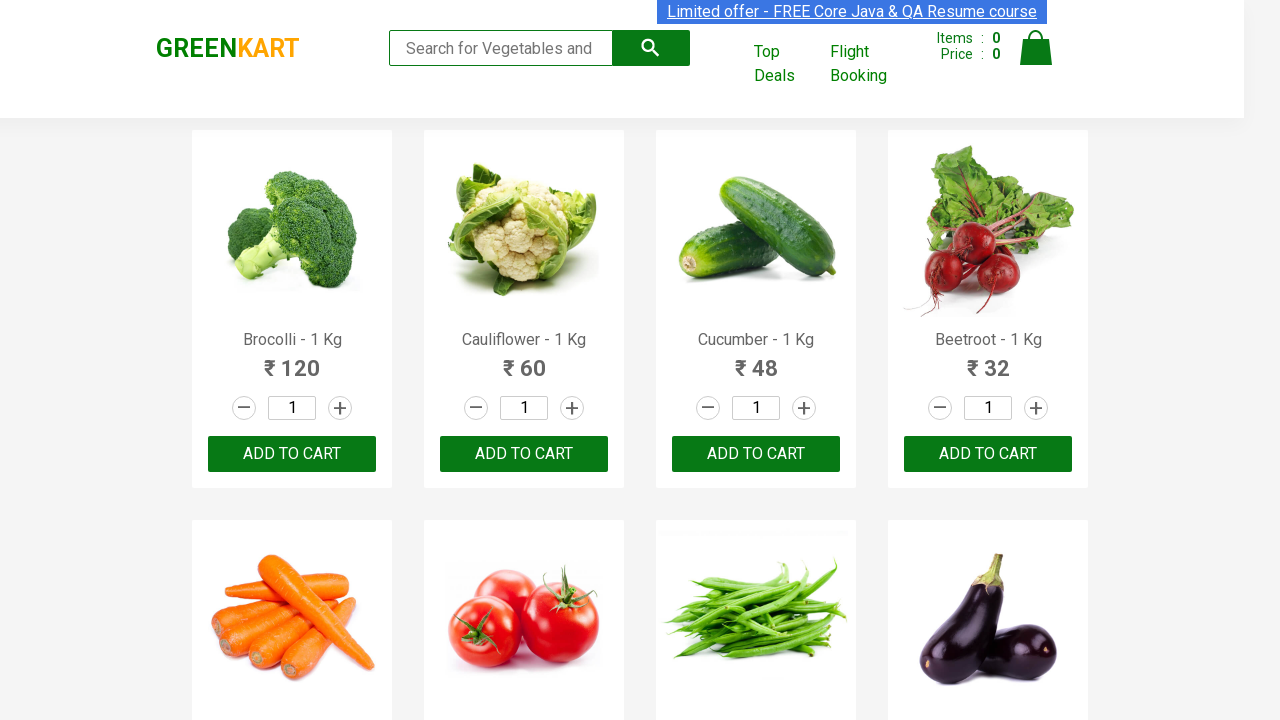

Retrieved all add to cart buttons
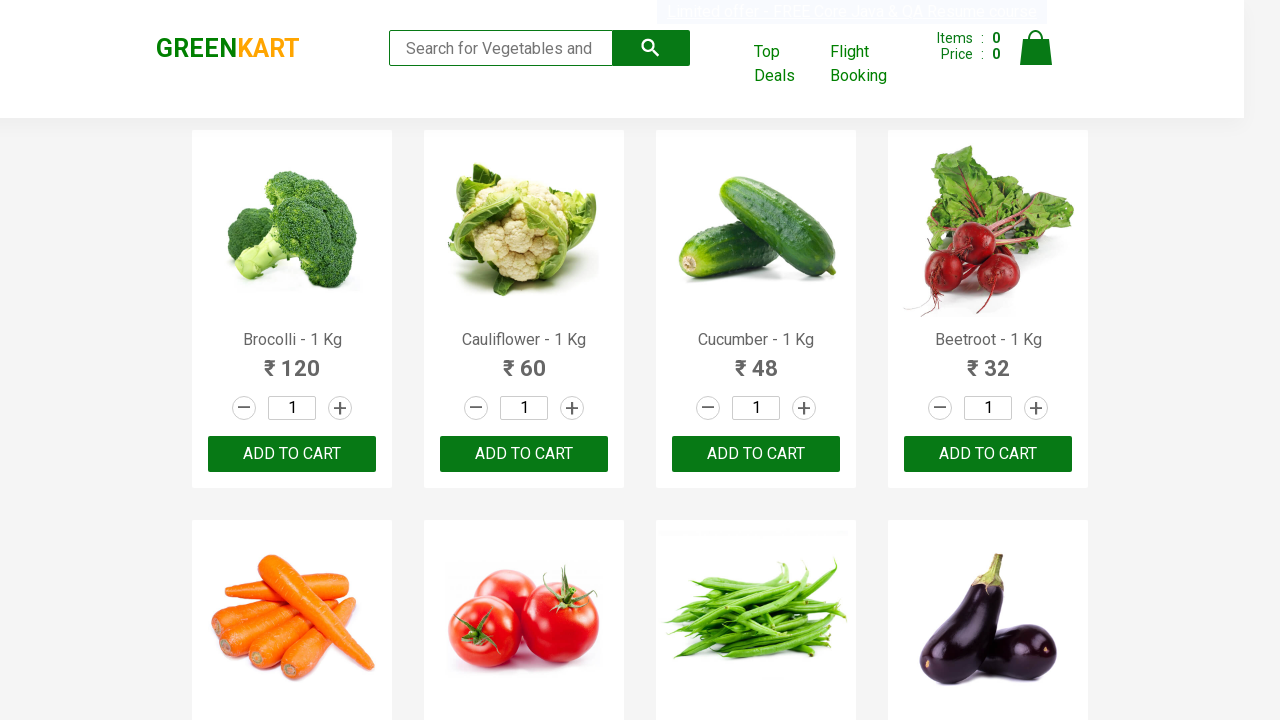

Added Brocolli to cart
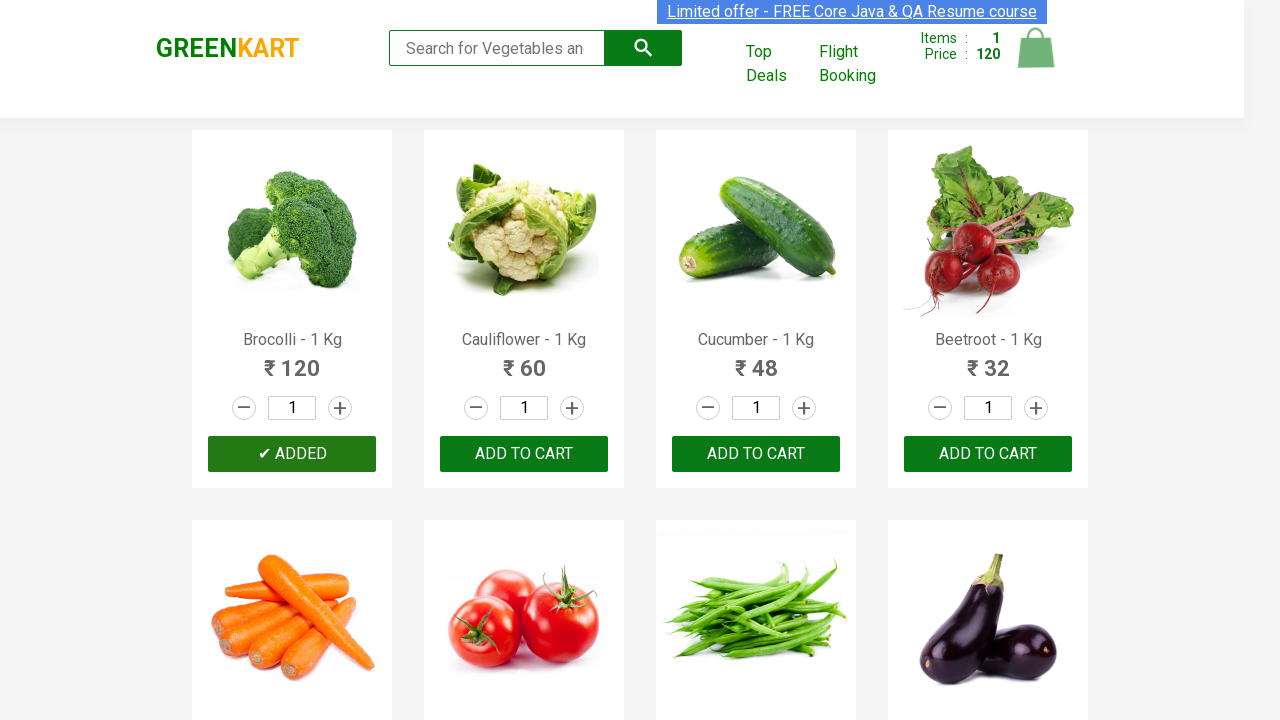

Added Cucumber to cart
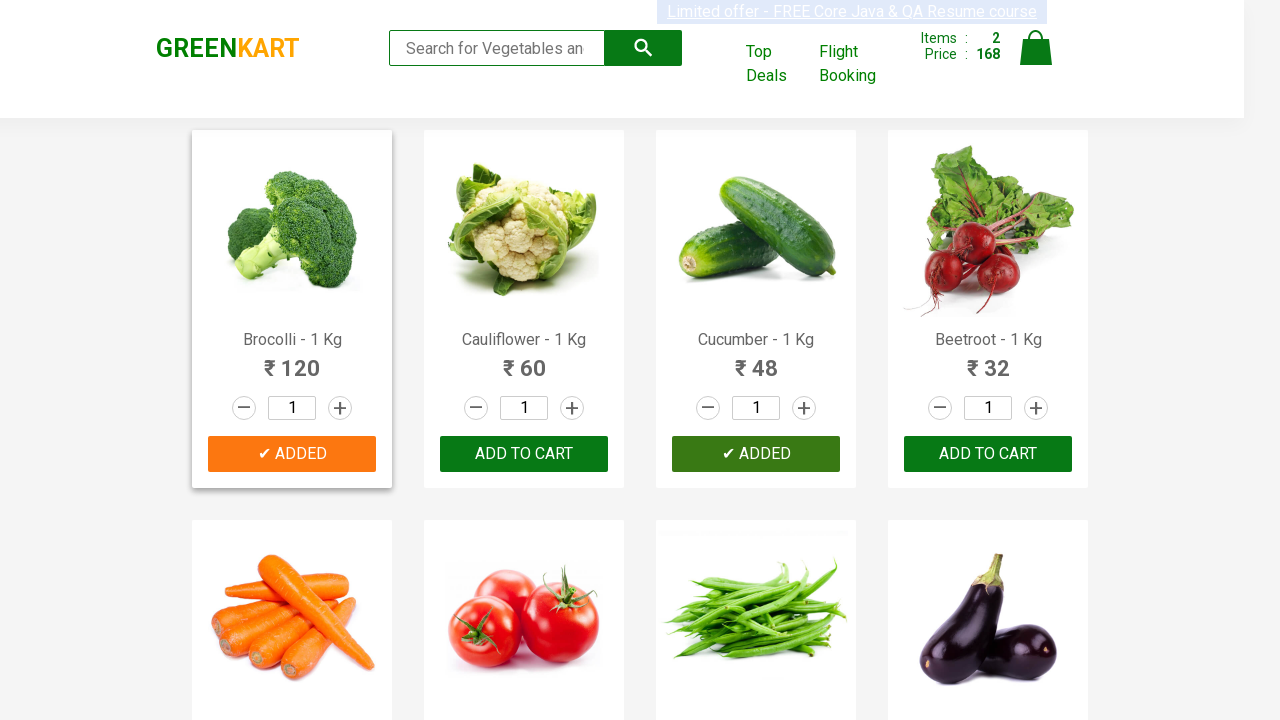

Added Beetroot to cart
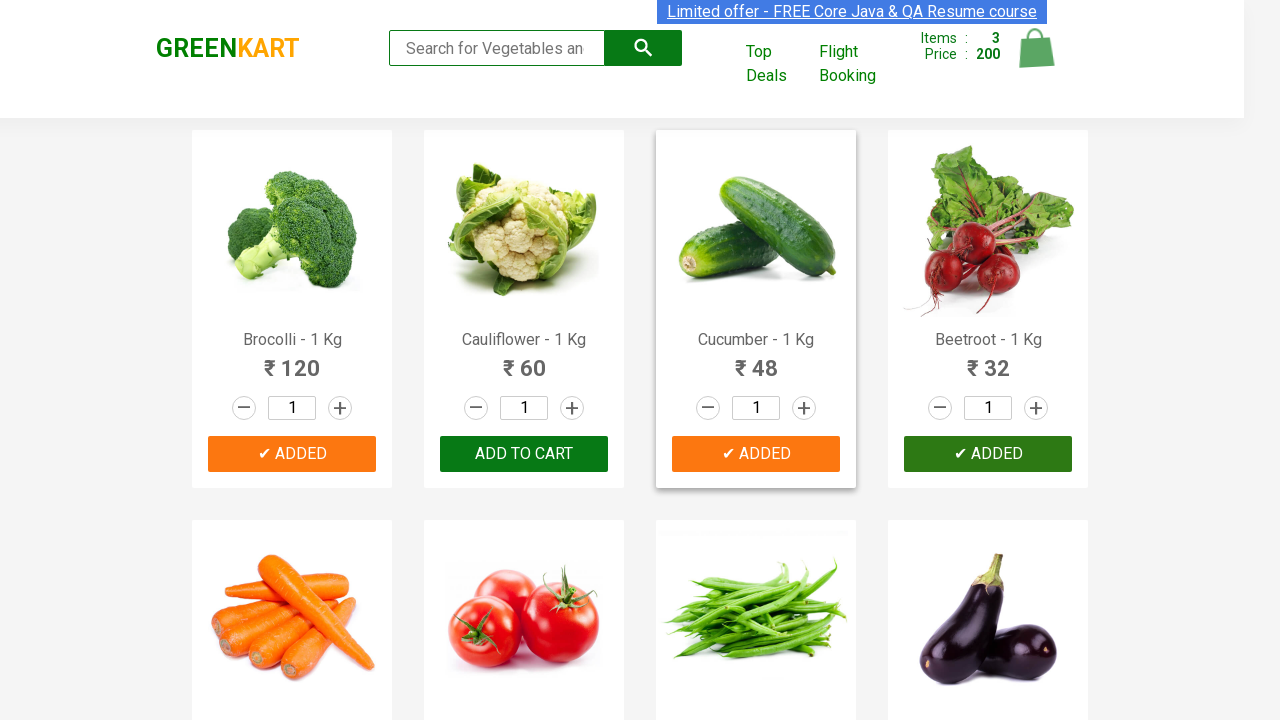

Clicked cart icon to view cart at (1036, 48) on a.cart-icon img
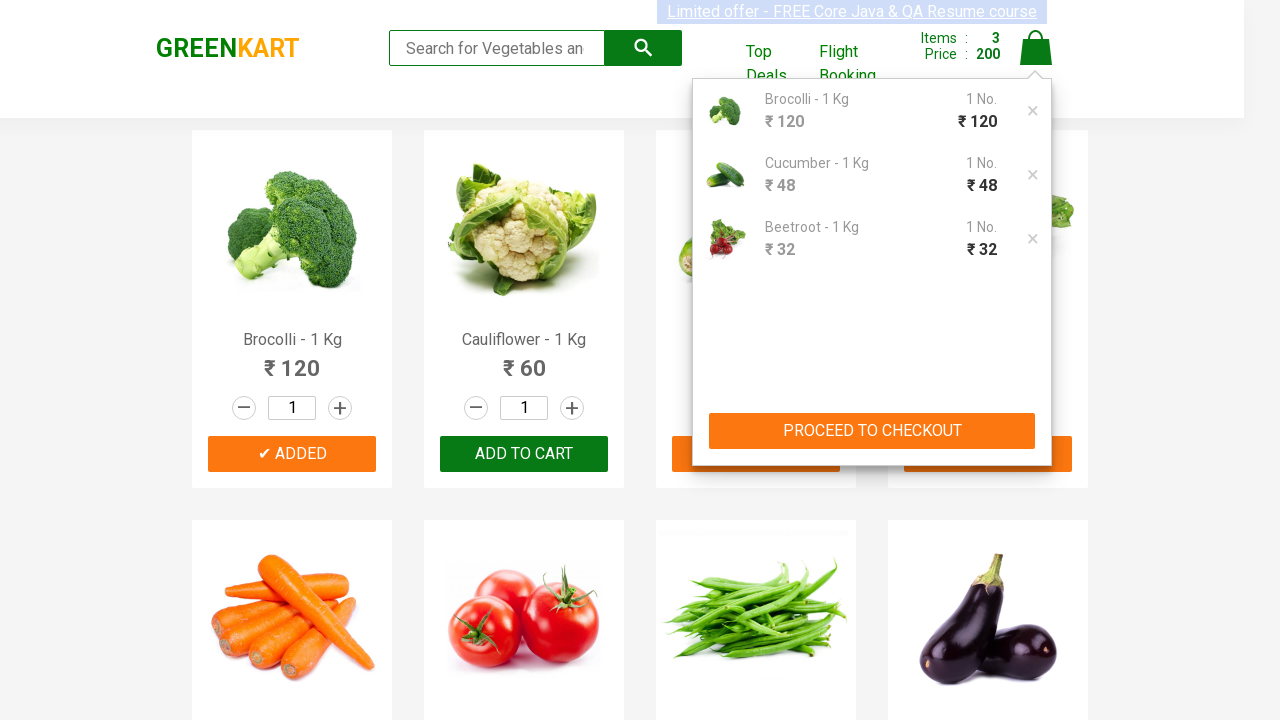

Clicked PROCEED TO CHECKOUT button at (872, 431) on xpath=//*[contains(text(),'PROCEED TO CHECKOUT')]
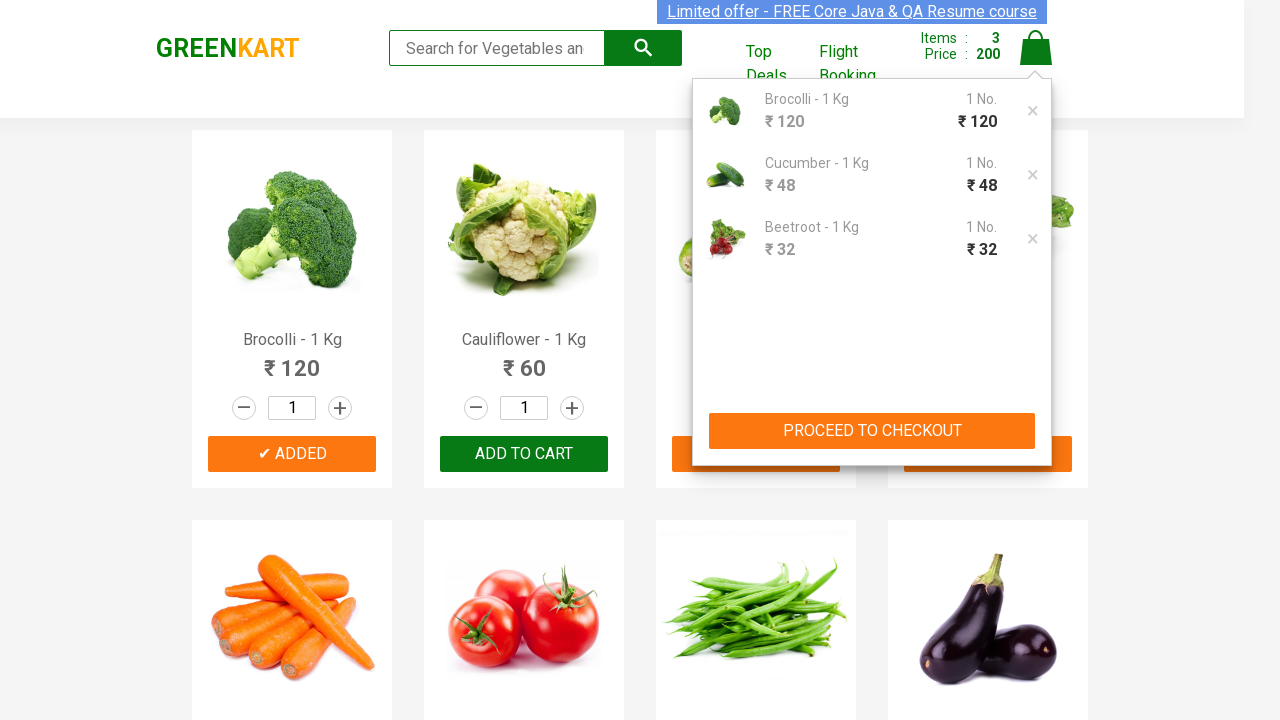

Entered promo code 'rahulshettyacademyparam' on input.promoCode
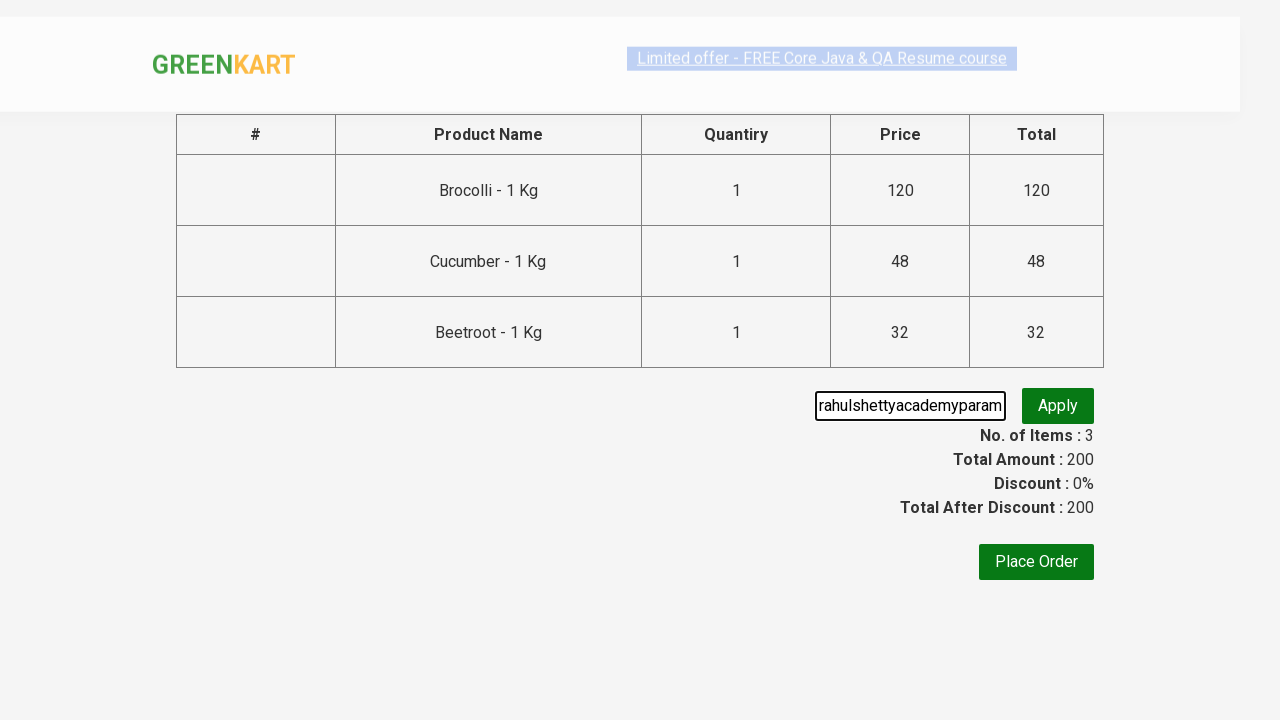

Clicked apply promo button at (1058, 406) on div.promoWrapper button
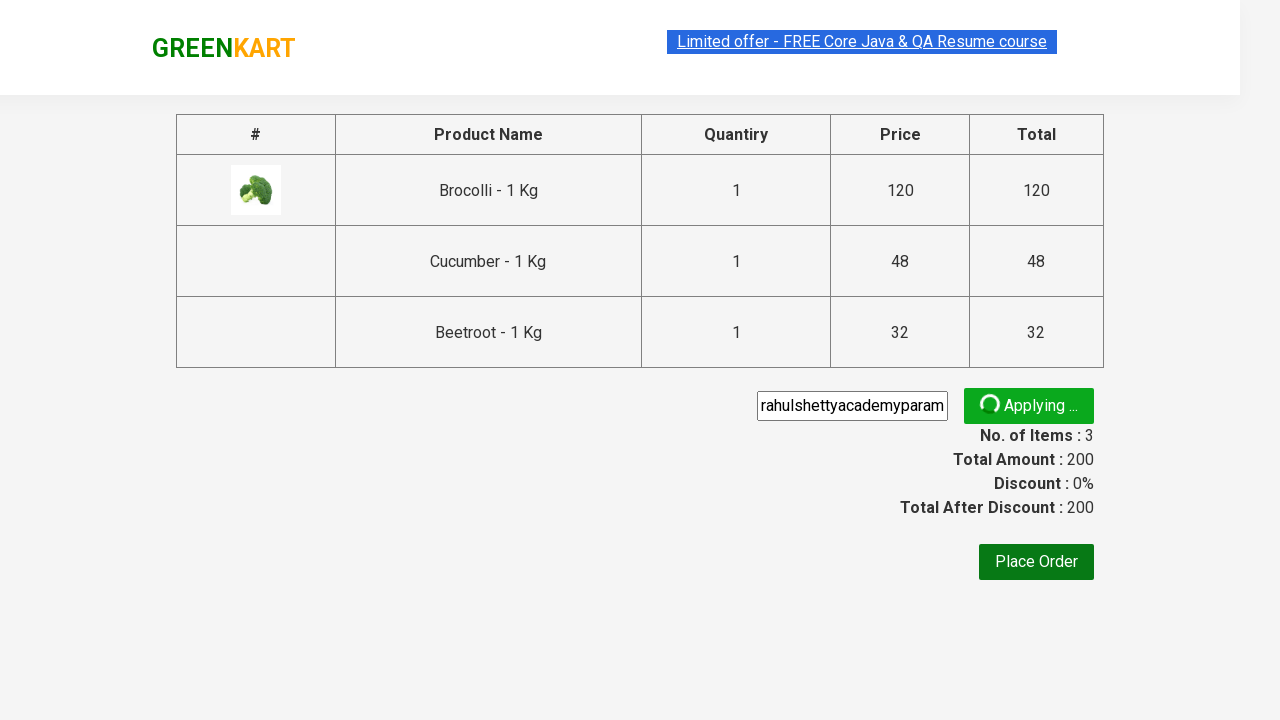

Waited for promo info message to appear
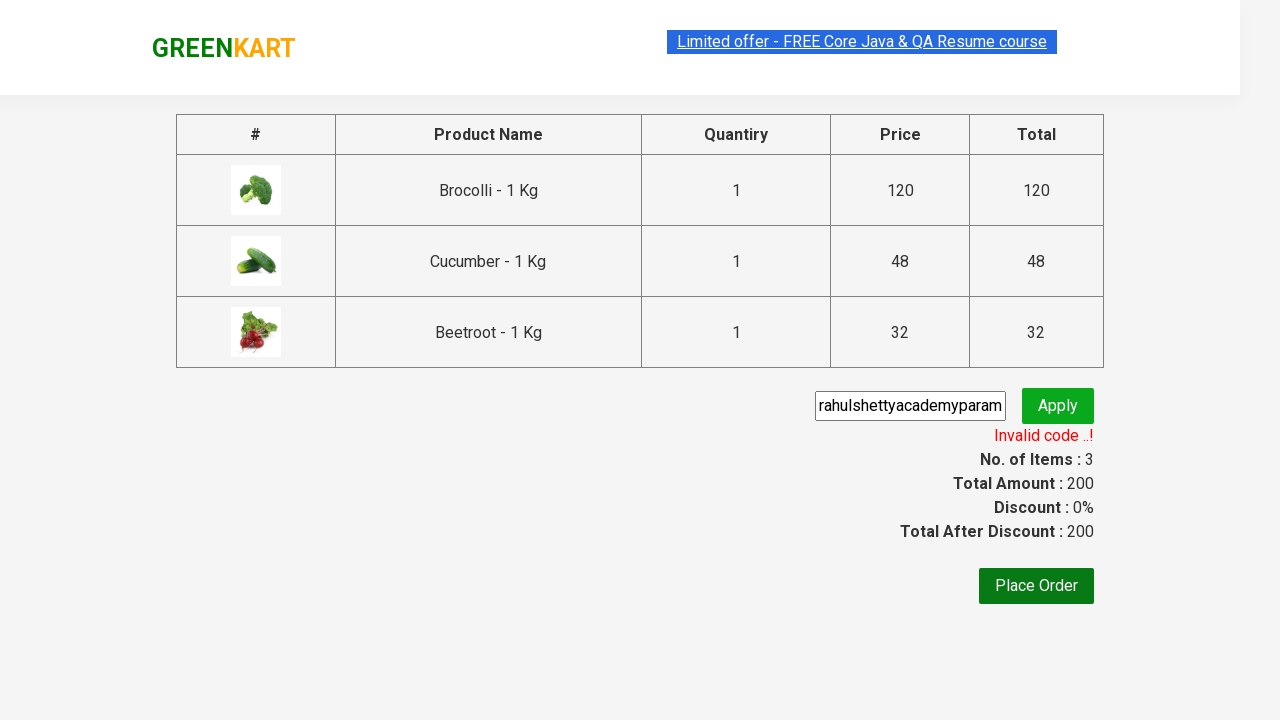

Retrieved promo message: 'Invalid code ..!'
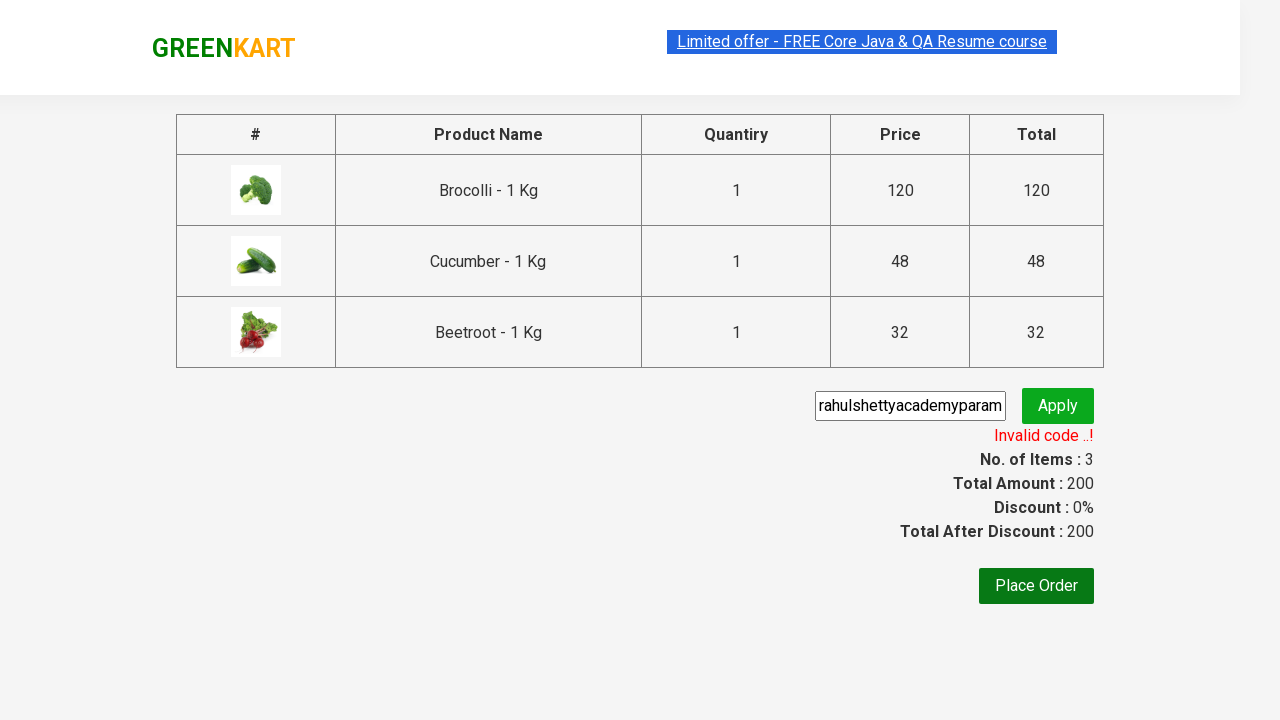

Verified that invalid promo code message is displayed
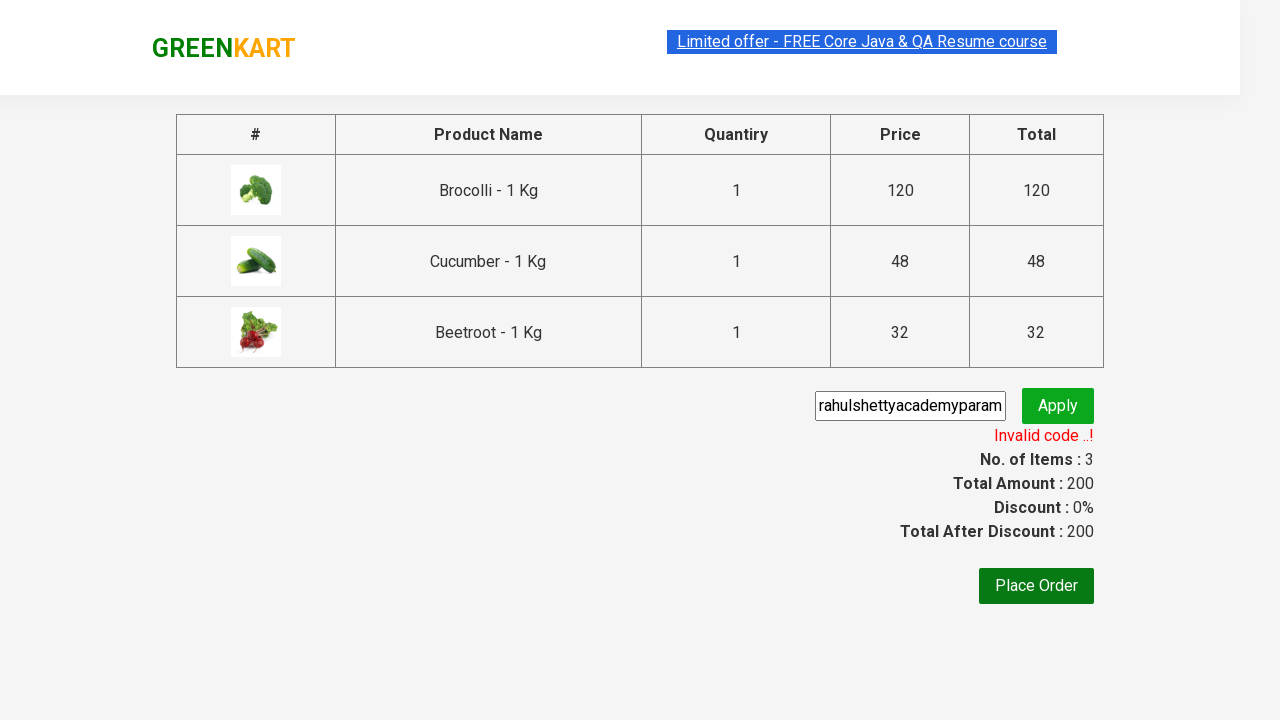

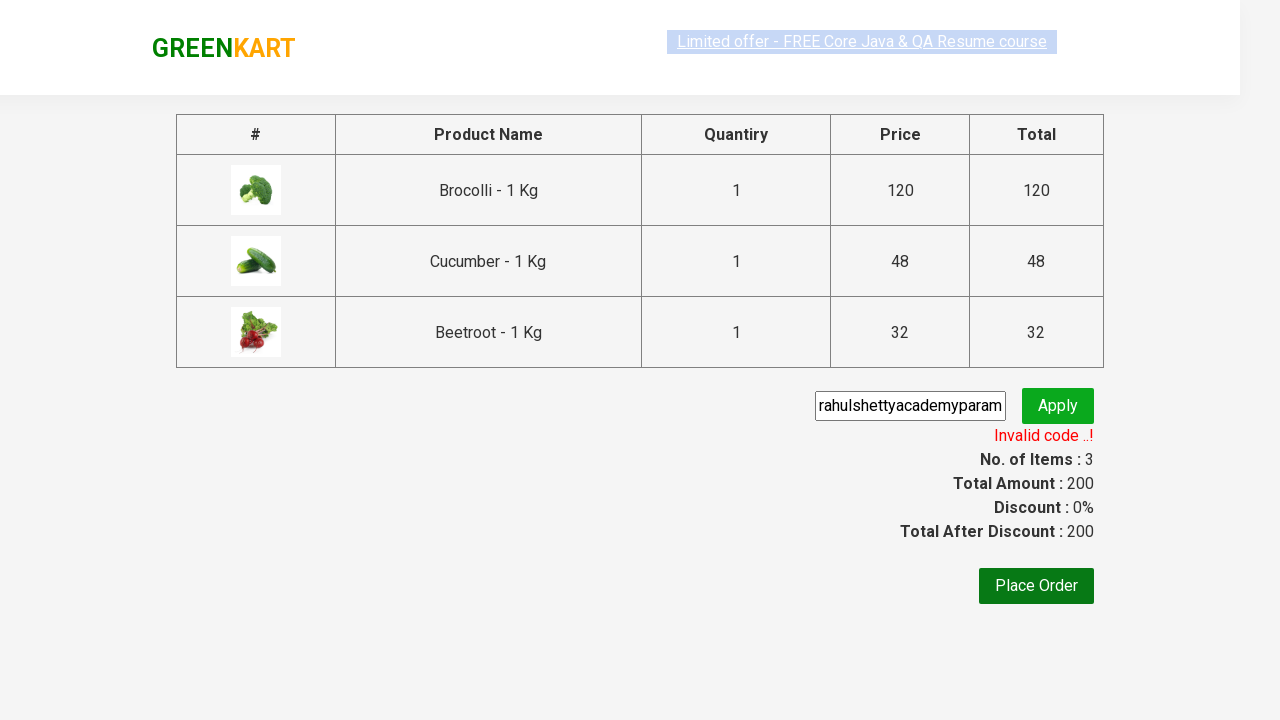